Tests handling a simple JavaScript alert by clicking OK

Starting URL: https://demoqa.com/alerts

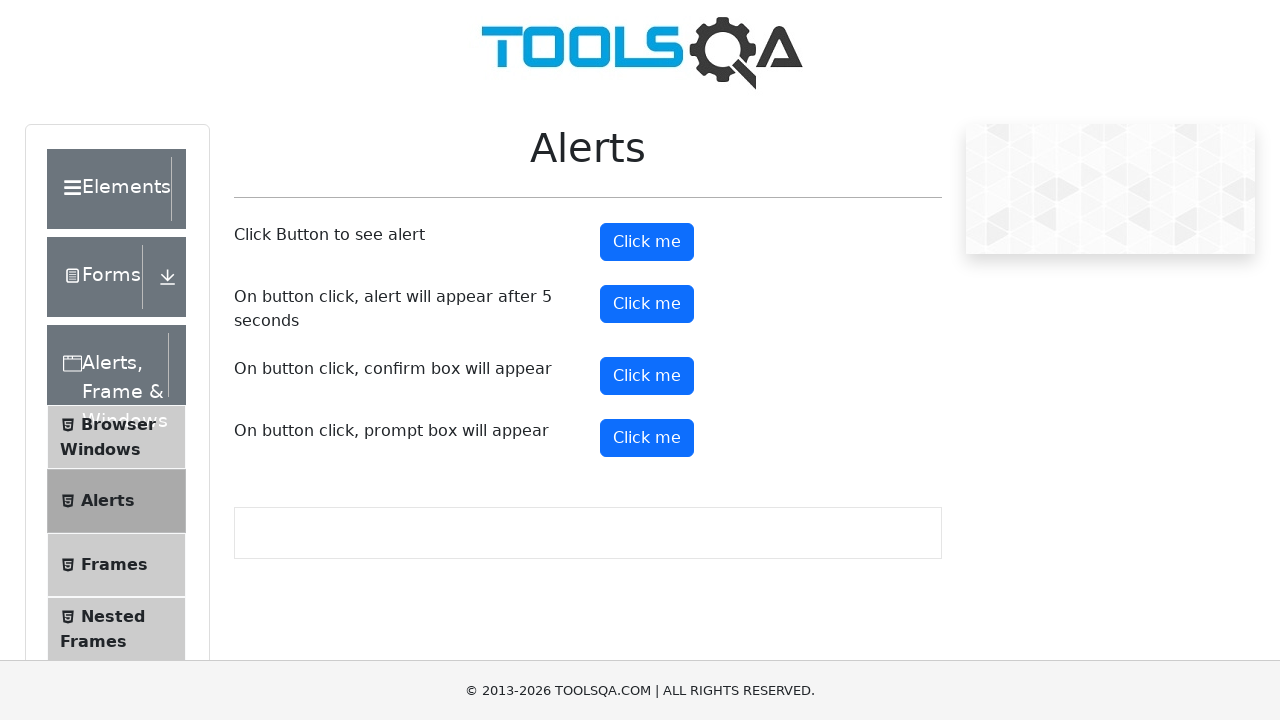

Set up dialog handler to accept alerts
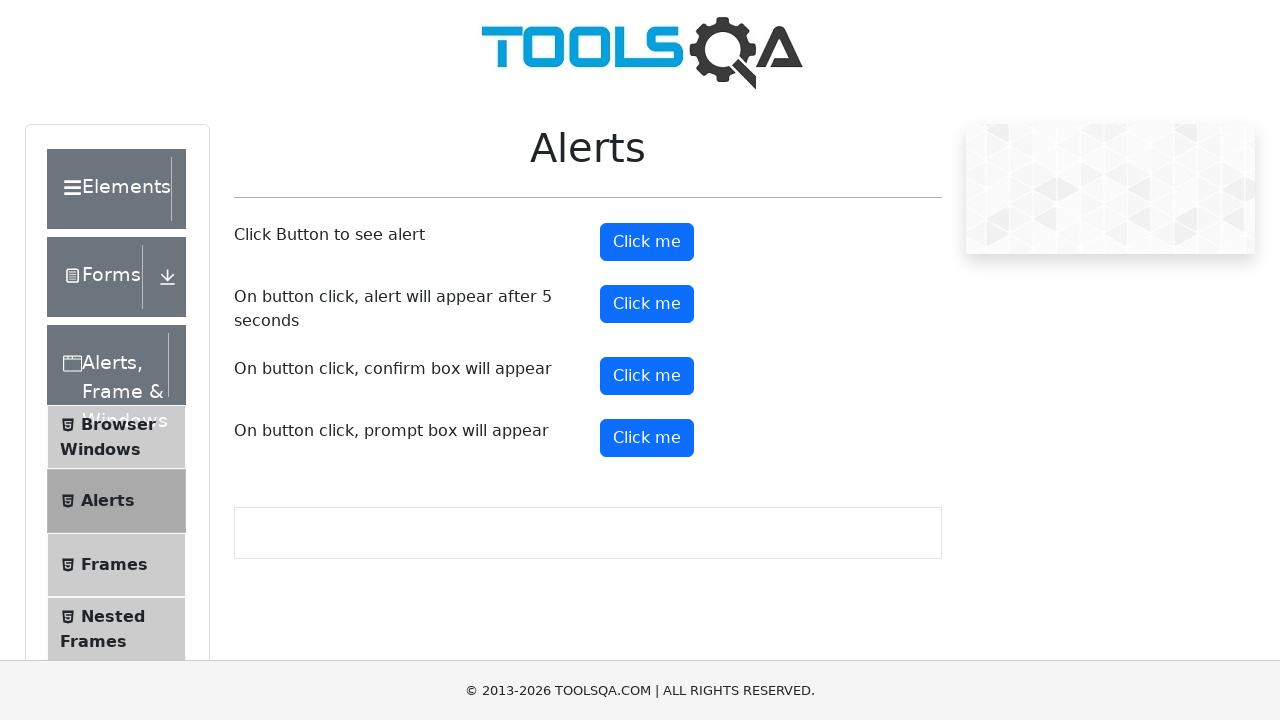

Clicked alert button to trigger JavaScript alert at (647, 242) on #alertButton
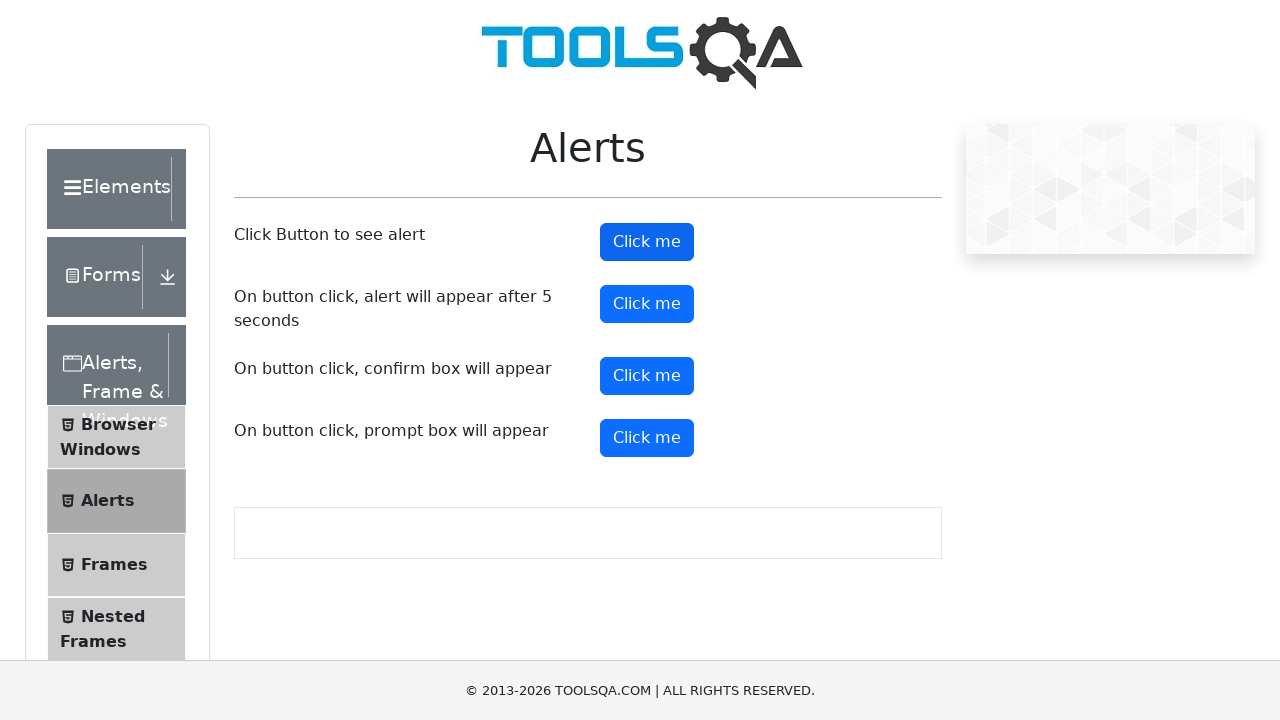

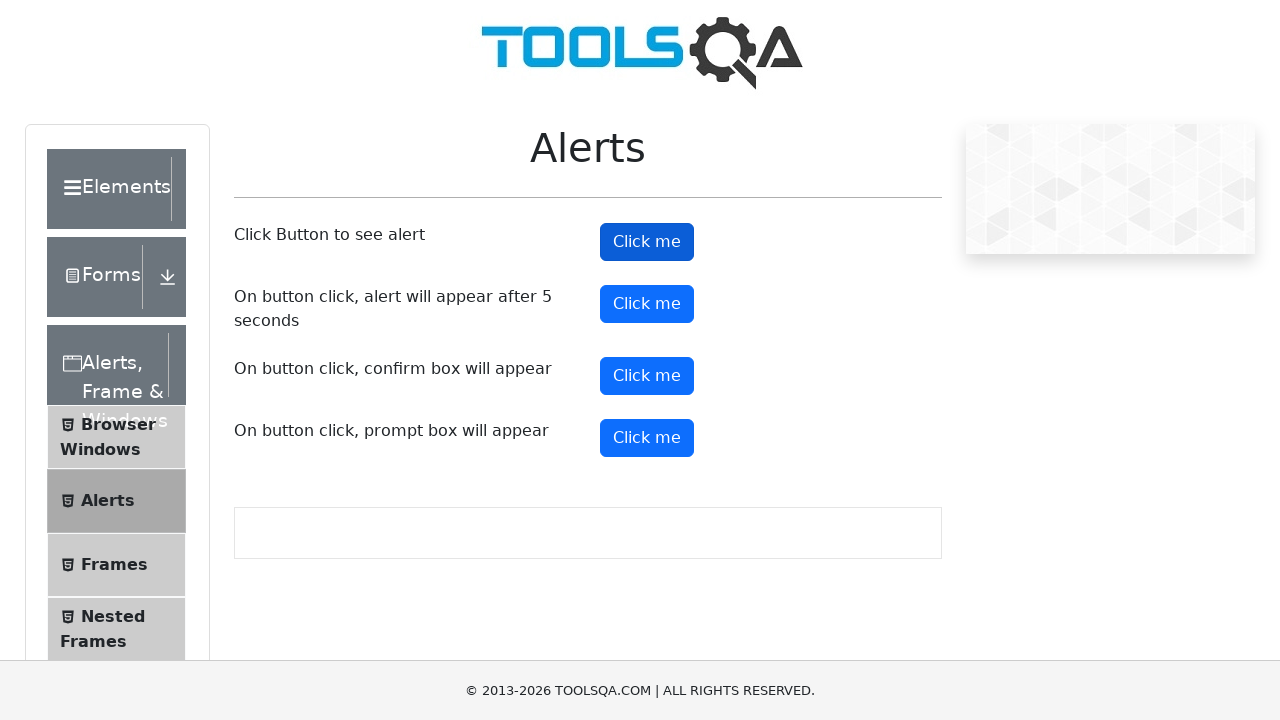